Tests dynamic loading with explicit 10 second wait, clicks start button and verifies "Hello World!" text appears

Starting URL: http://the-internet.herokuapp.com/dynamic_loading/2

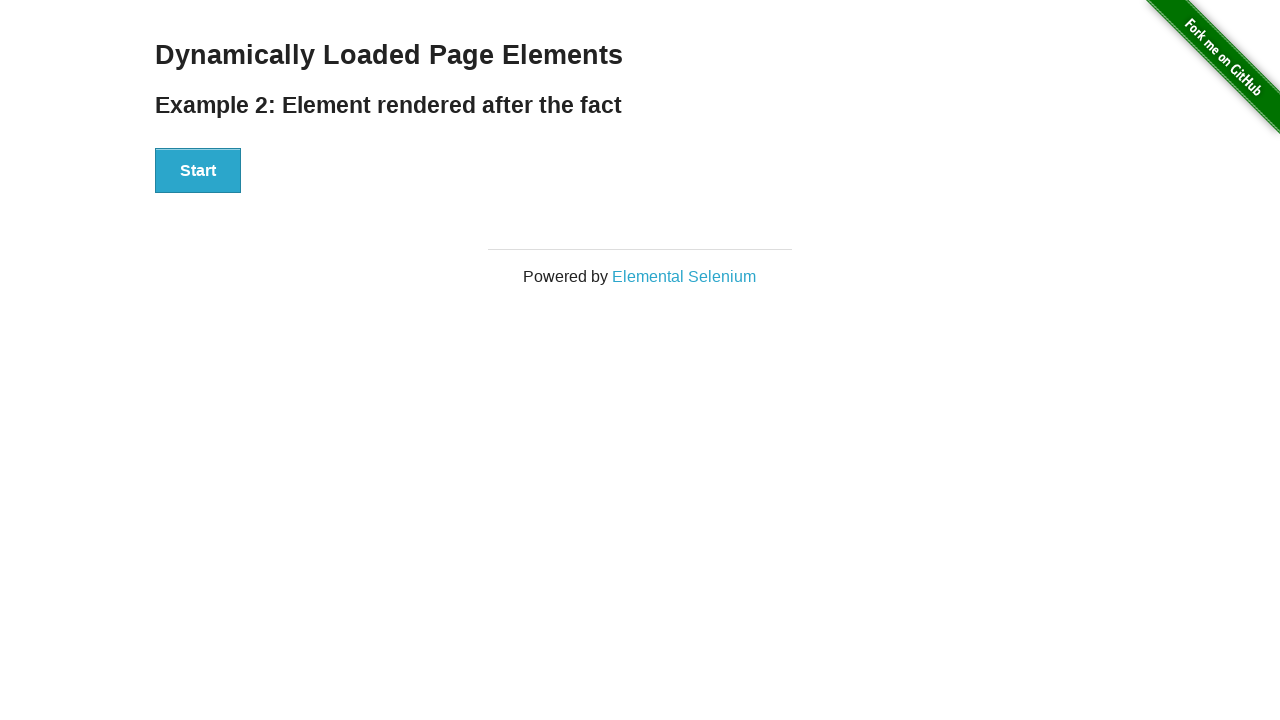

Waited for Start button to be visible
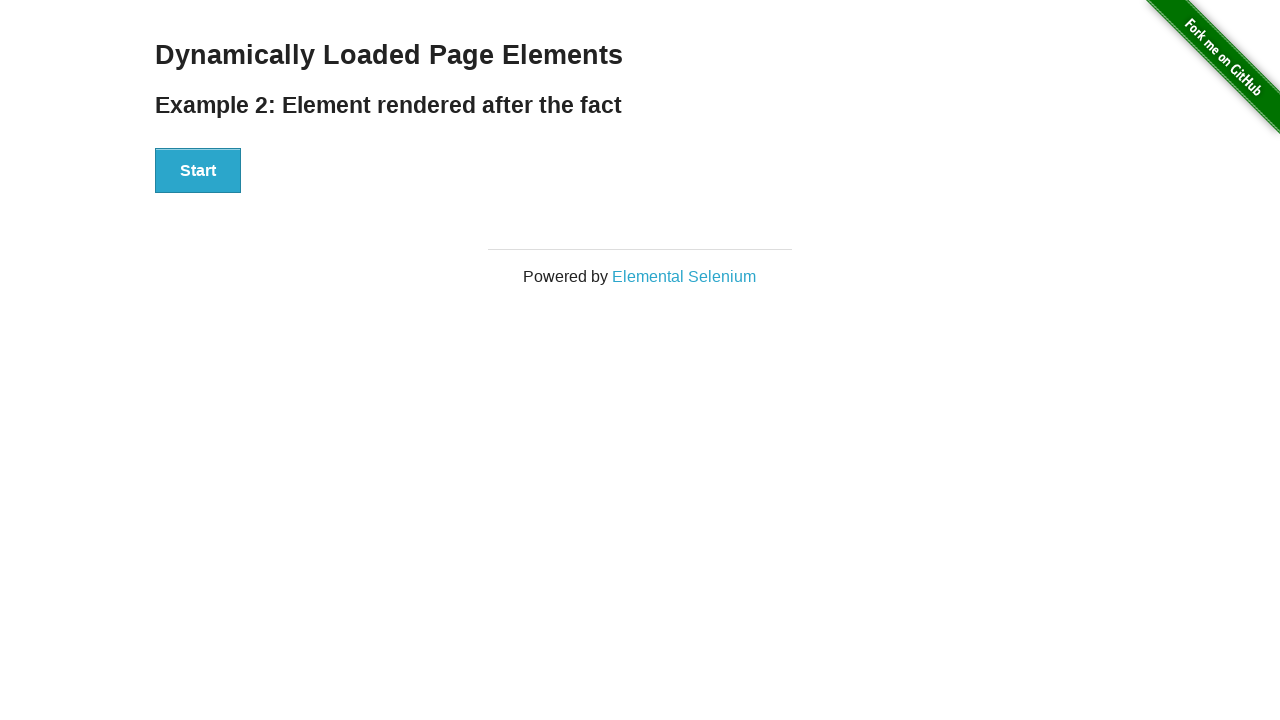

Clicked the Start button at (198, 171) on button:has-text("Start")
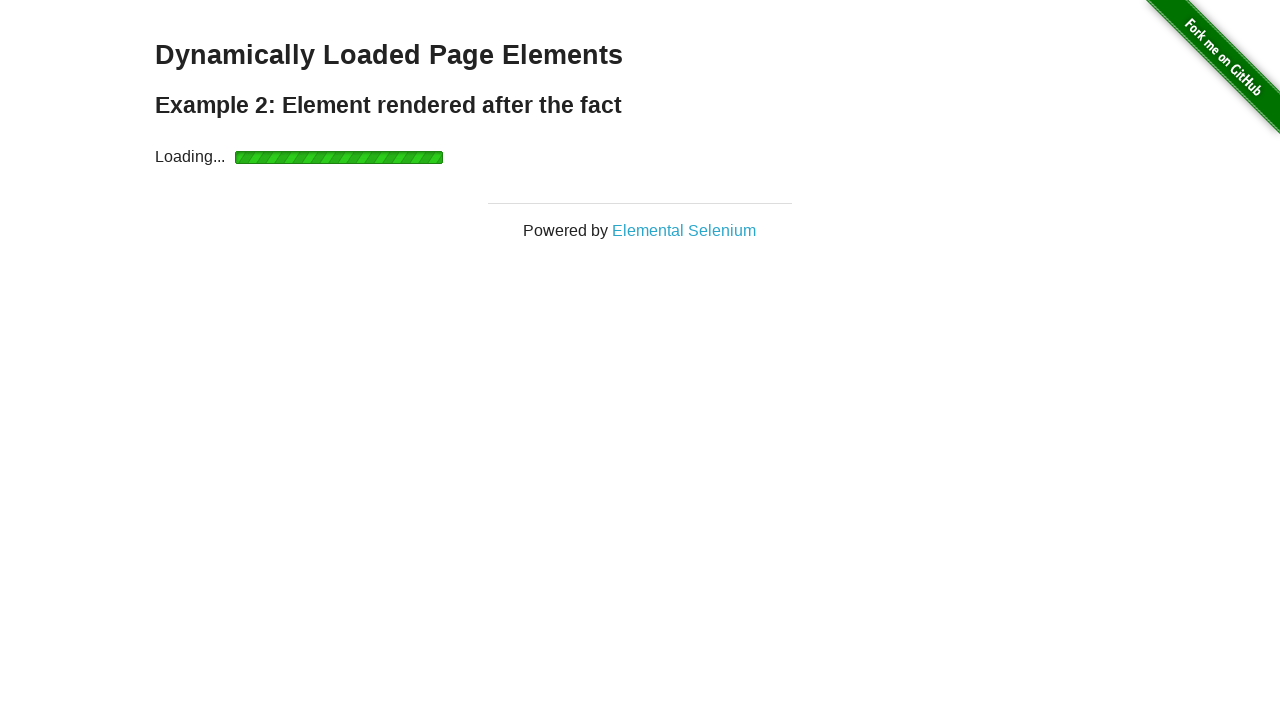

Waited for dynamically loaded content (#finish) to be visible
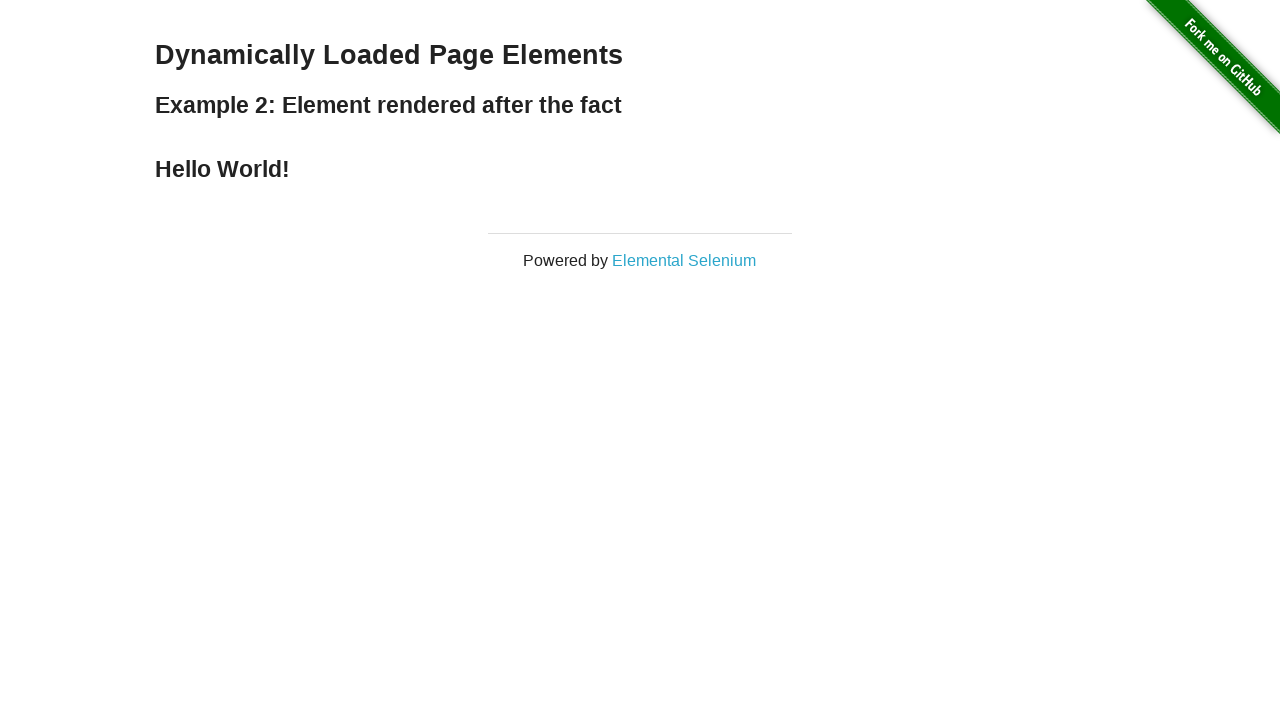

Retrieved text content from #finish: 'Hello World!'
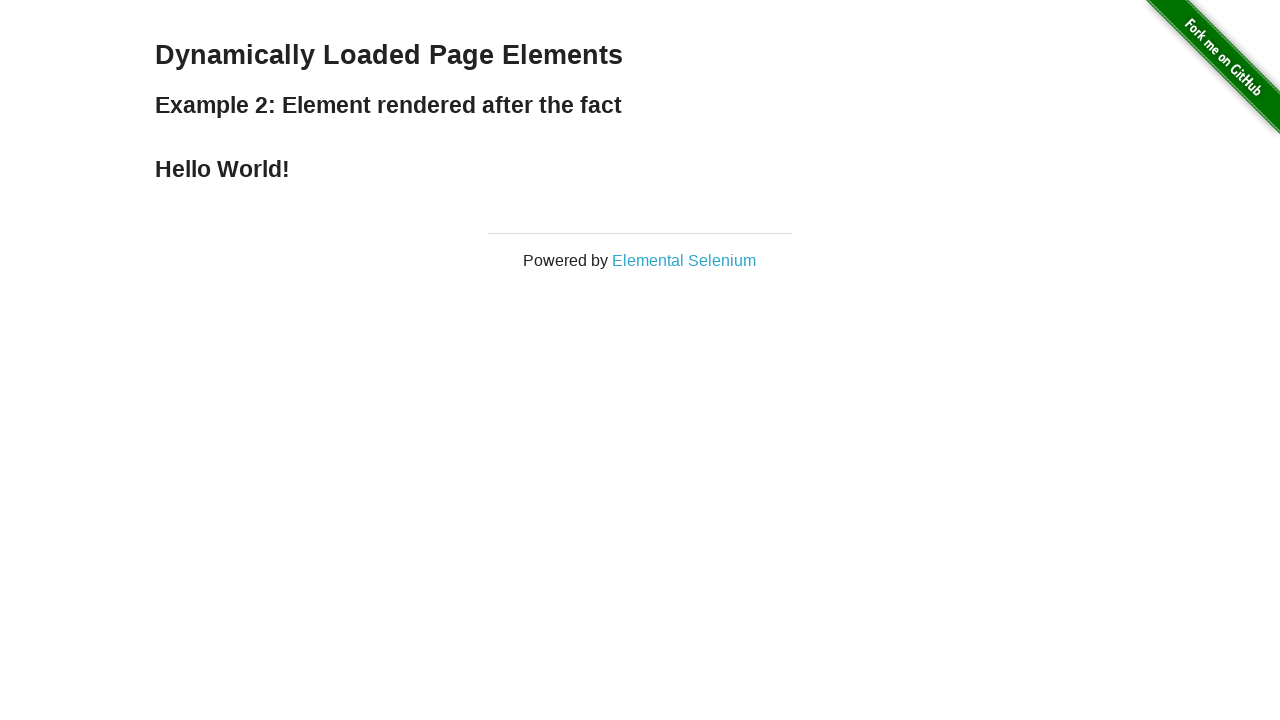

Verified that text content equals 'Hello World!'
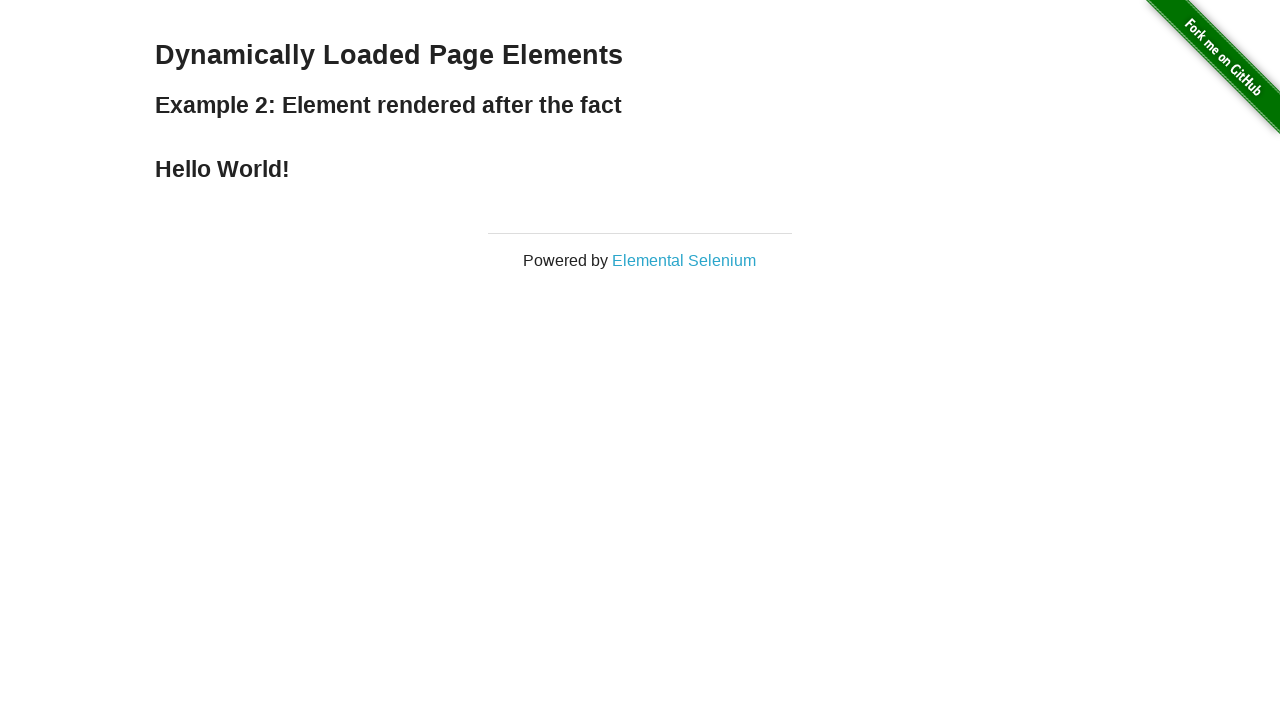

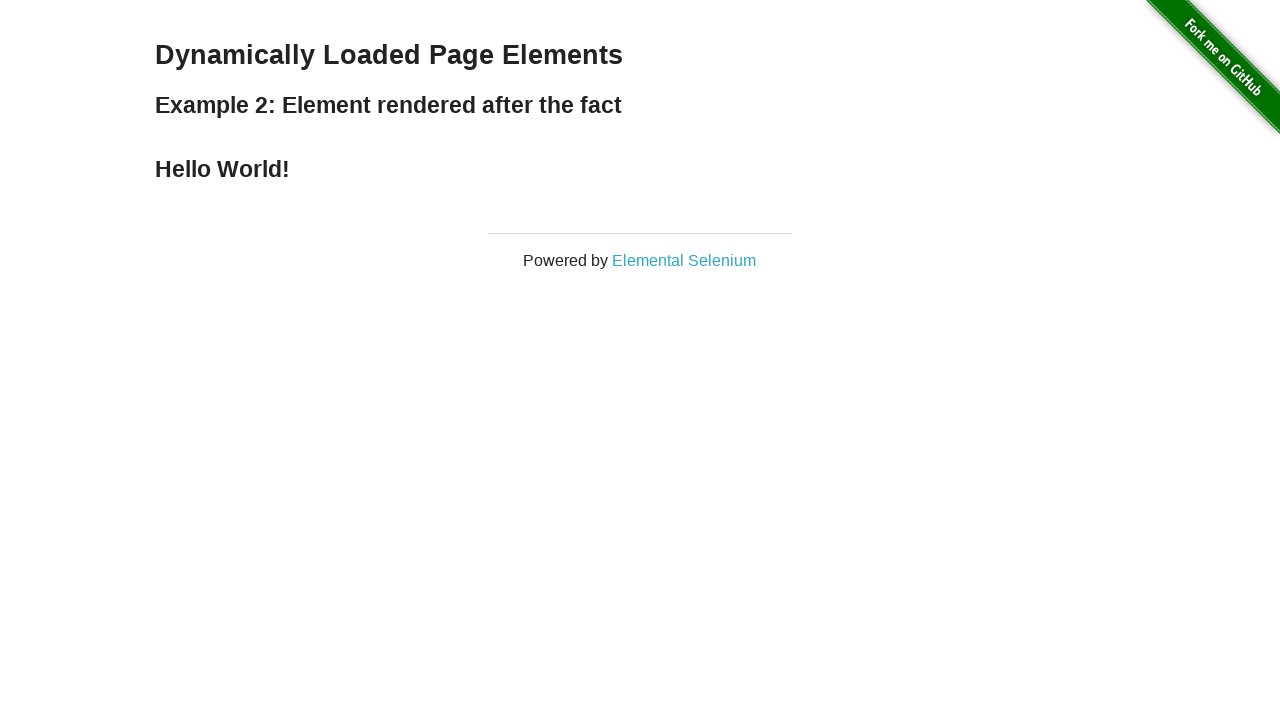